Tests Angular Material documentation site navigation by clicking on the Getting Started guide link

Starting URL: https://material.angular.io/

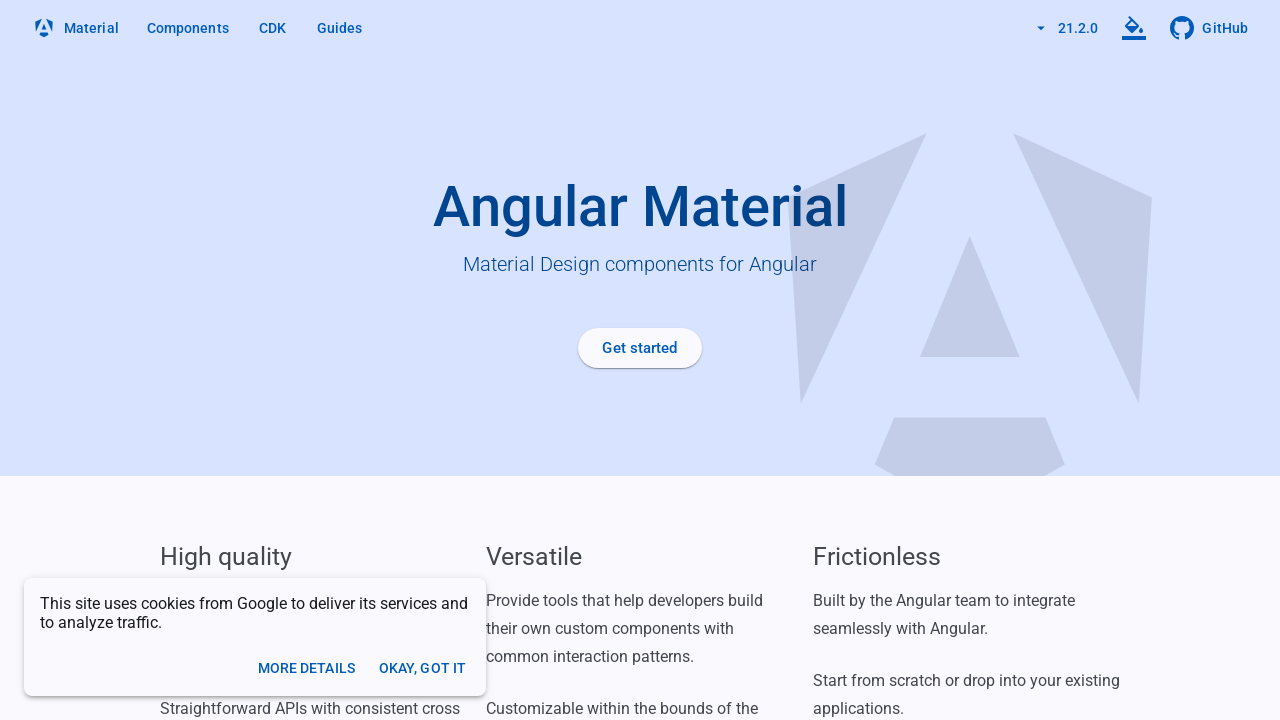

Clicked on the Getting Started guide link at (640, 348) on a[routerlink='/guide/getting-started']
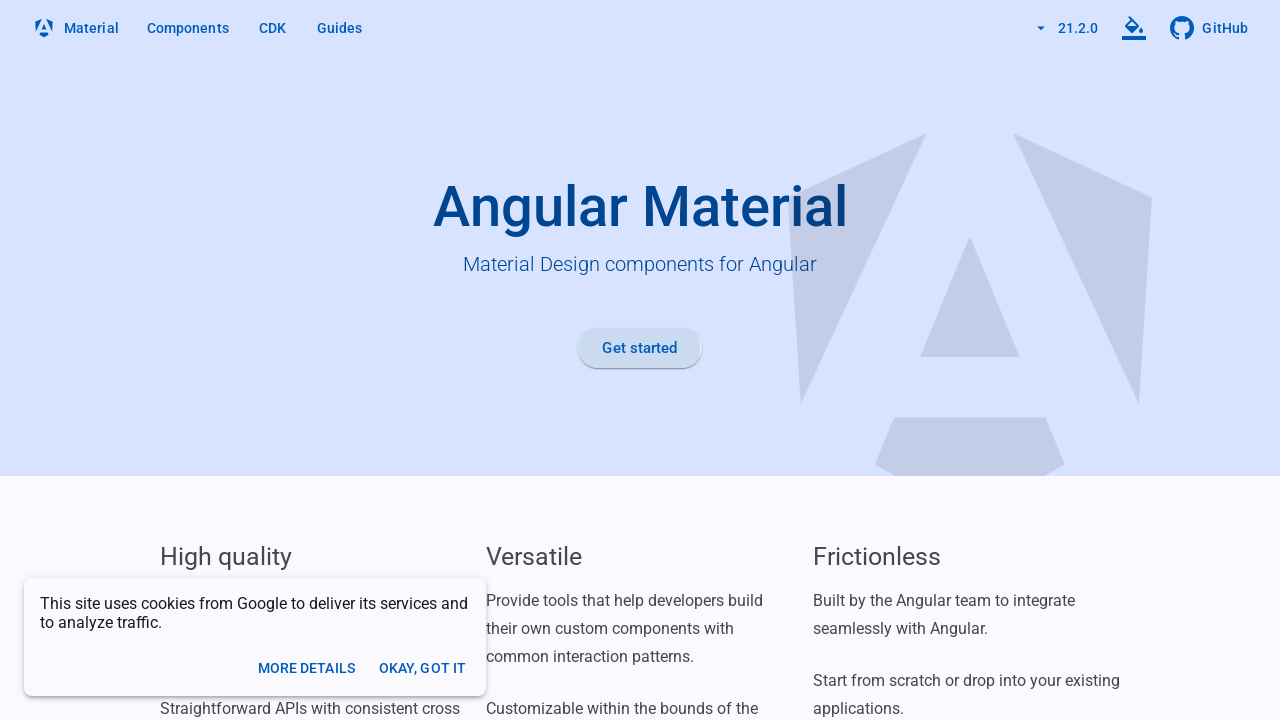

Navigated to Getting Started guide page
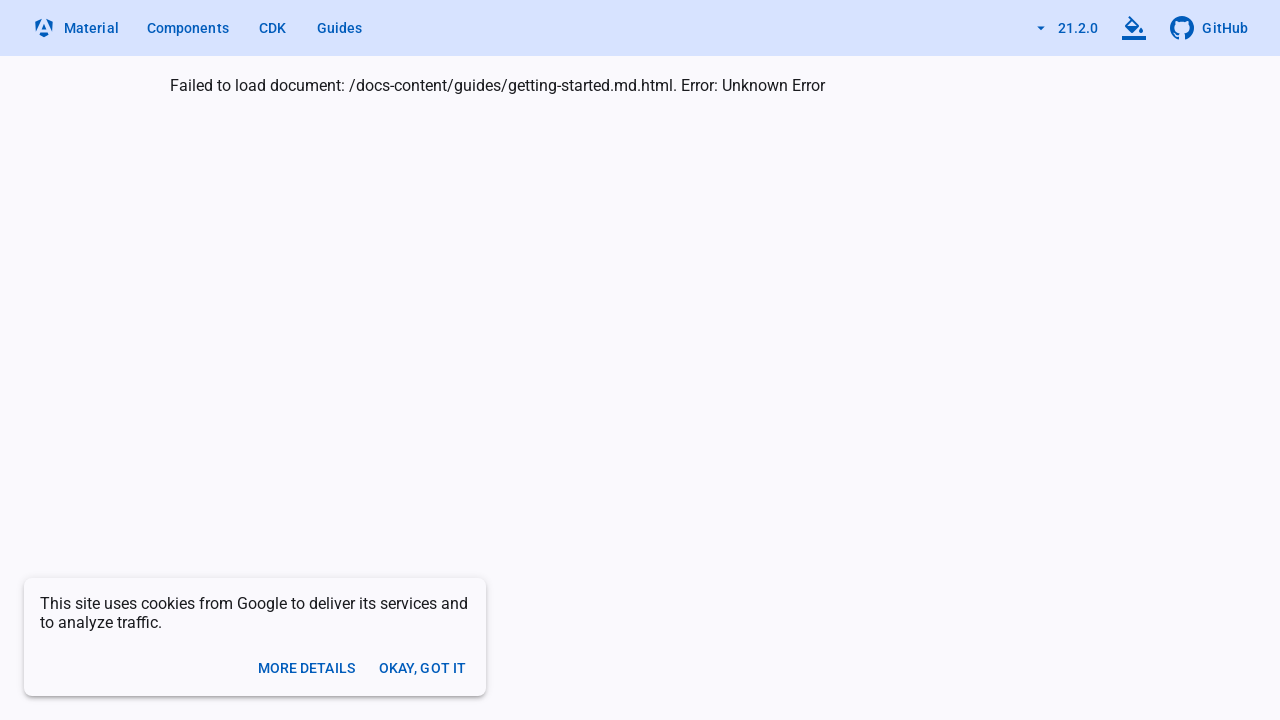

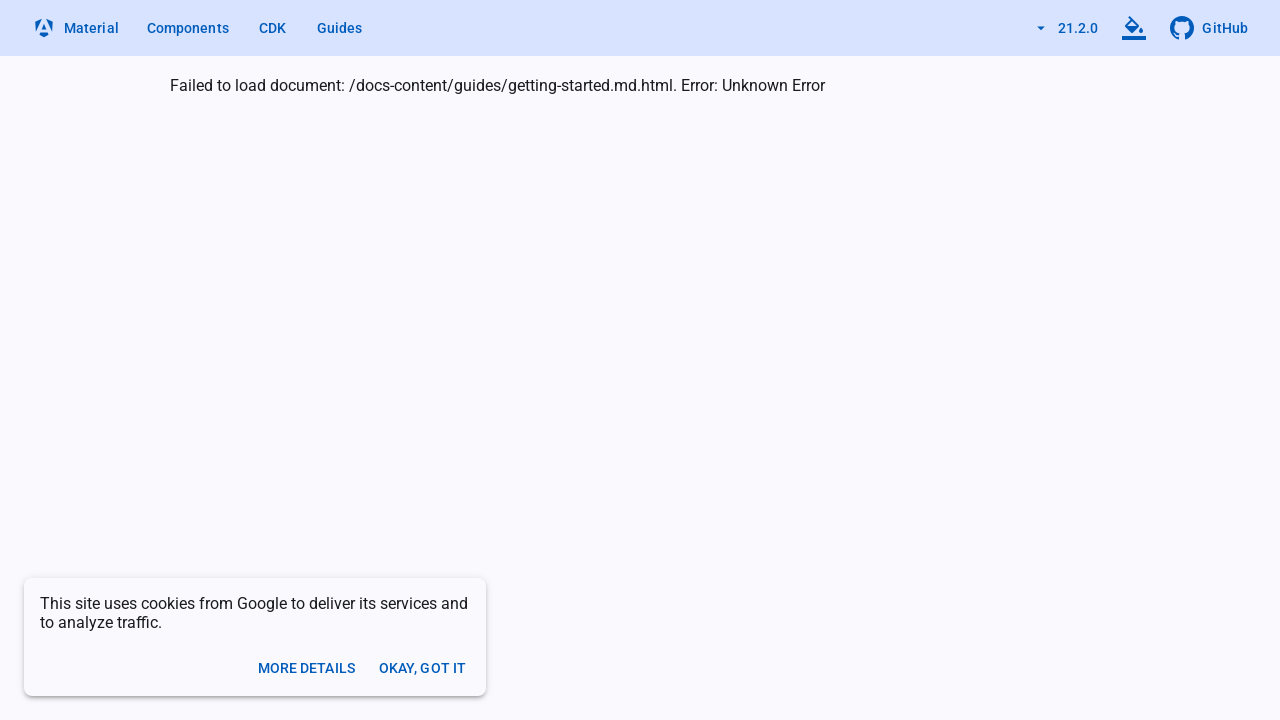